Tests the selection state of radio buttons and checkboxes by clicking them and verifying their checked status

Starting URL: https://automationfc.github.io/basic-form/index.html

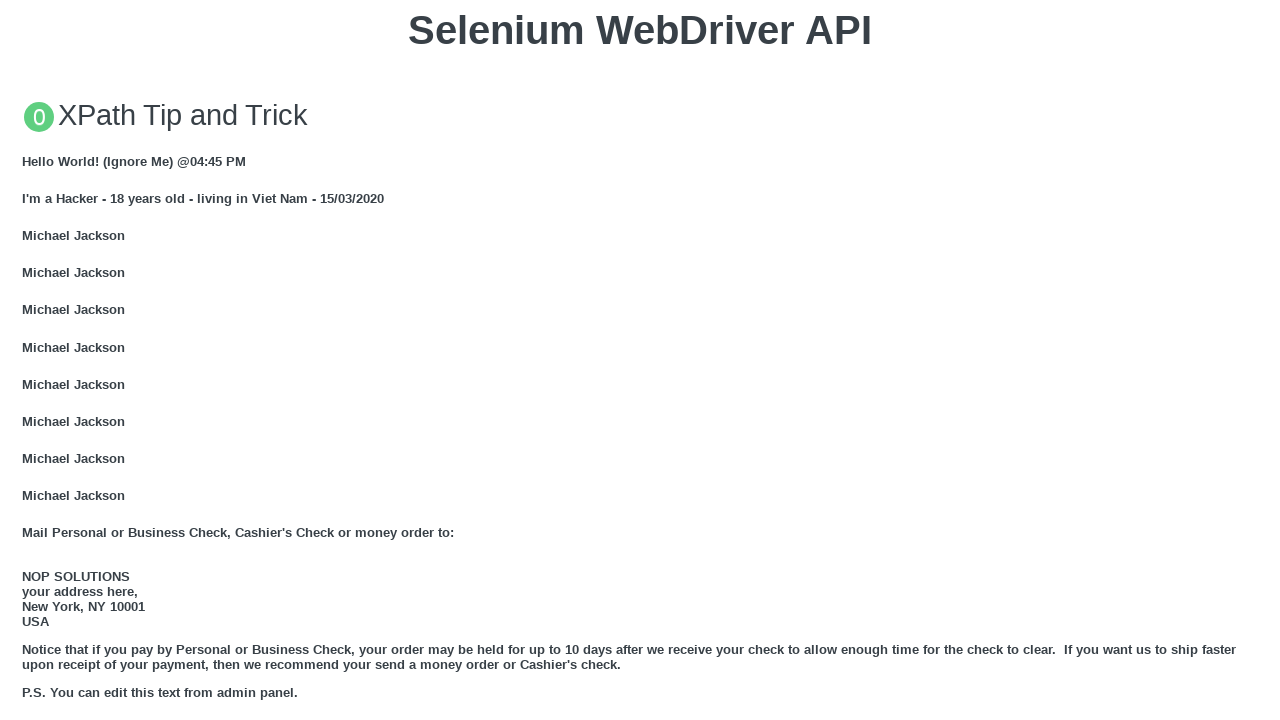

Reloaded page to reset form state
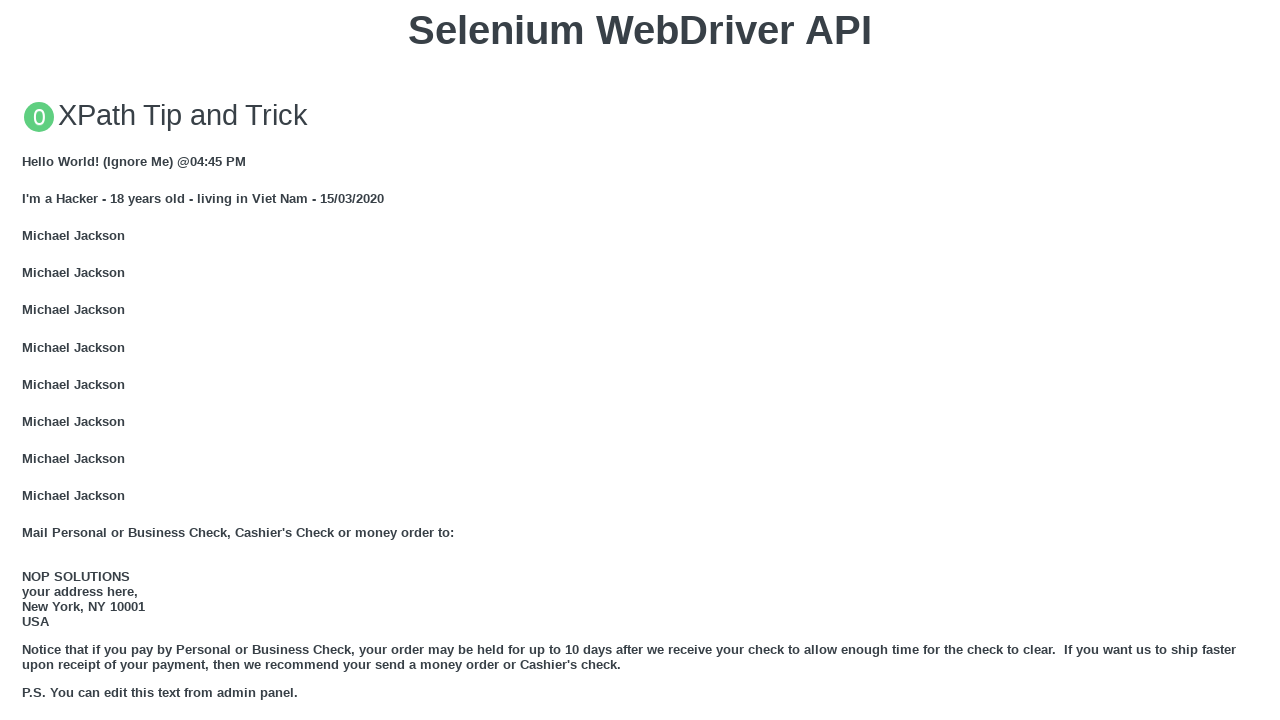

Located age 18 radio button element
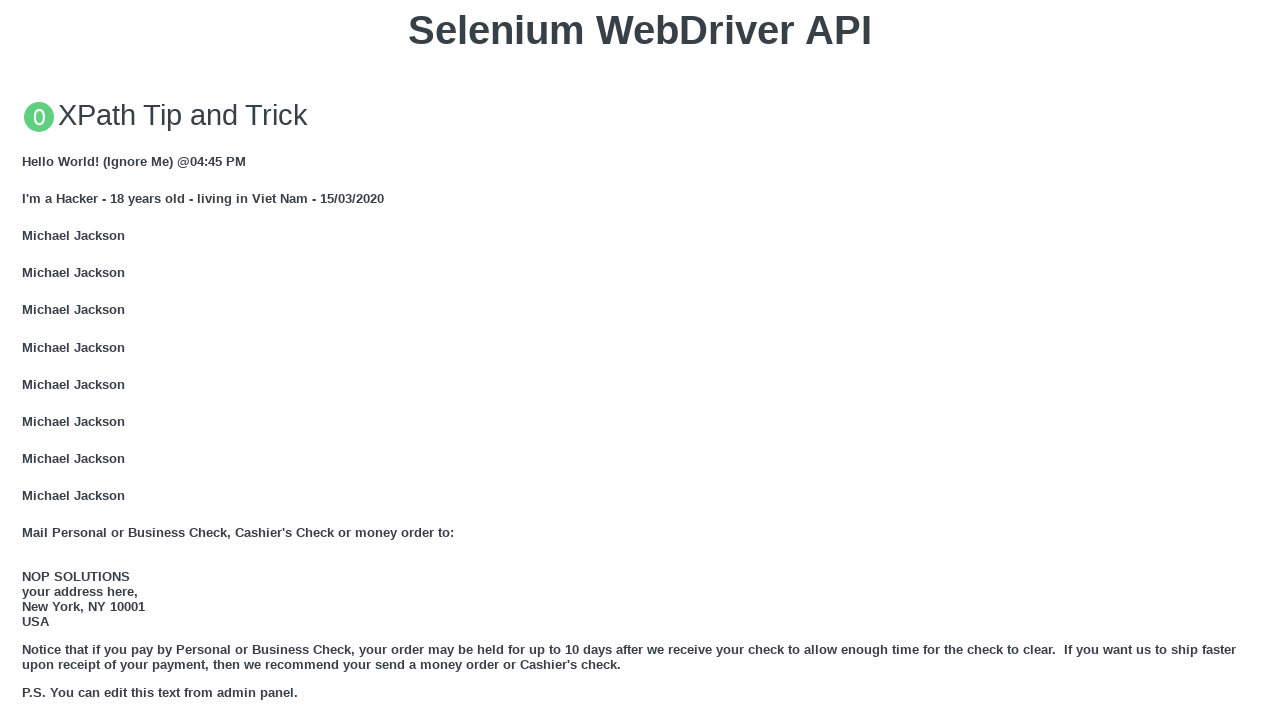

Located development checkbox element
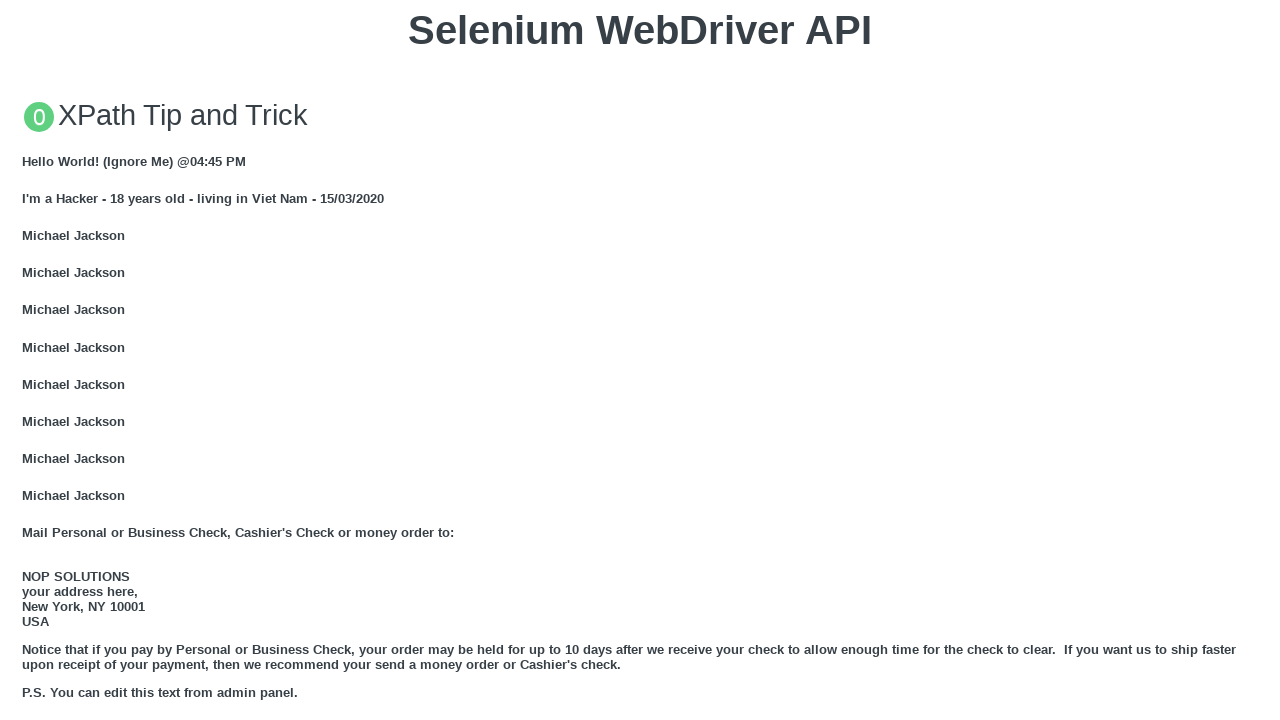

Verified age 18 radio button is not initially selected
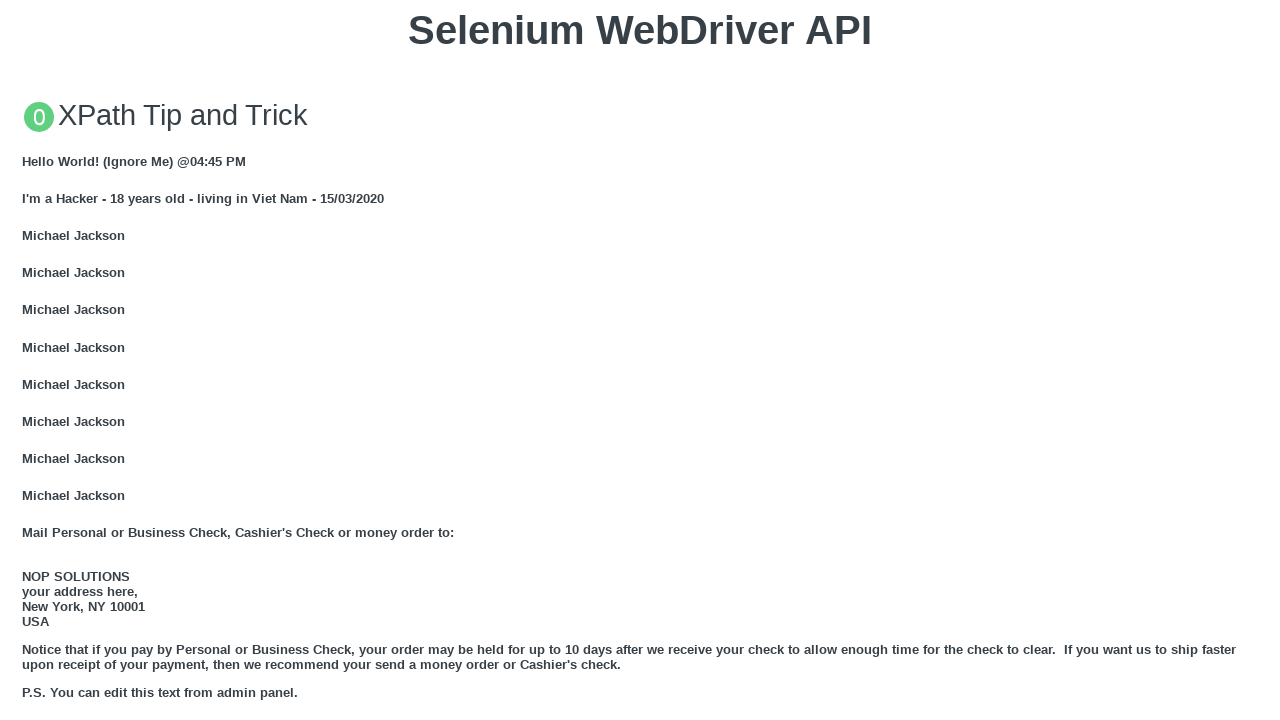

Verified development checkbox is not initially selected
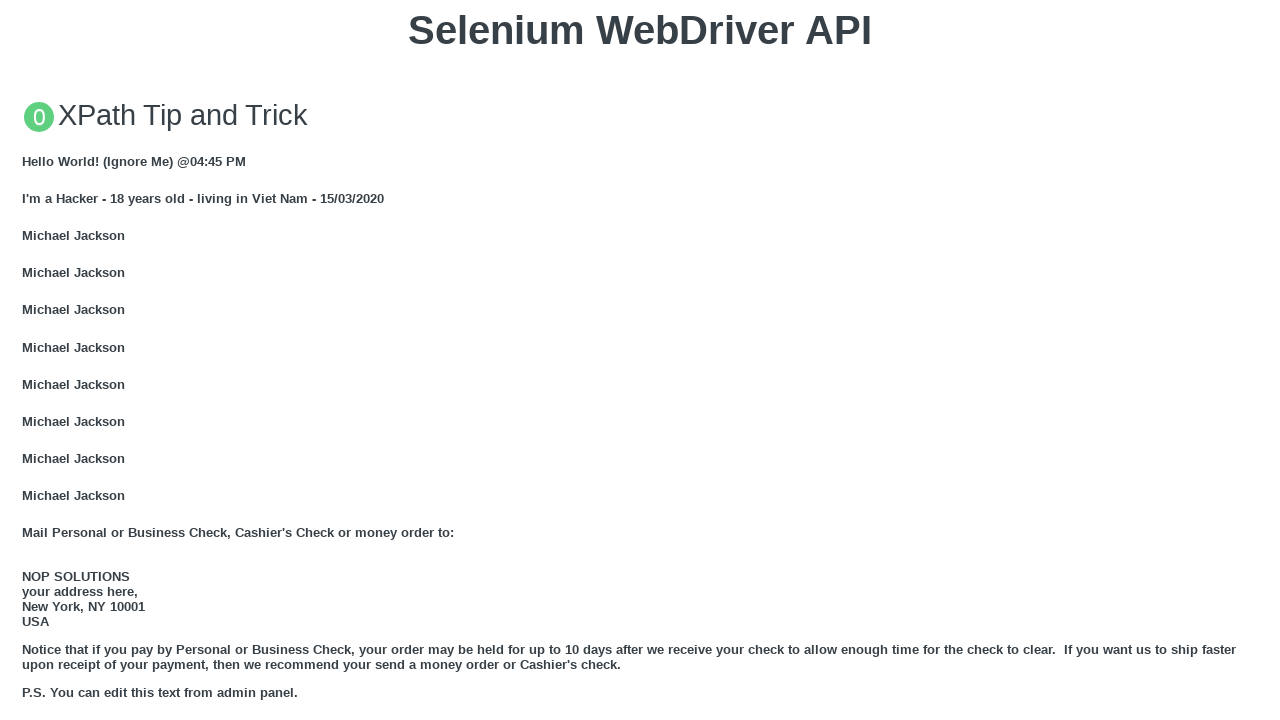

Clicked age 18 radio button to select it at (28, 360) on xpath=//input[@id='under_18']
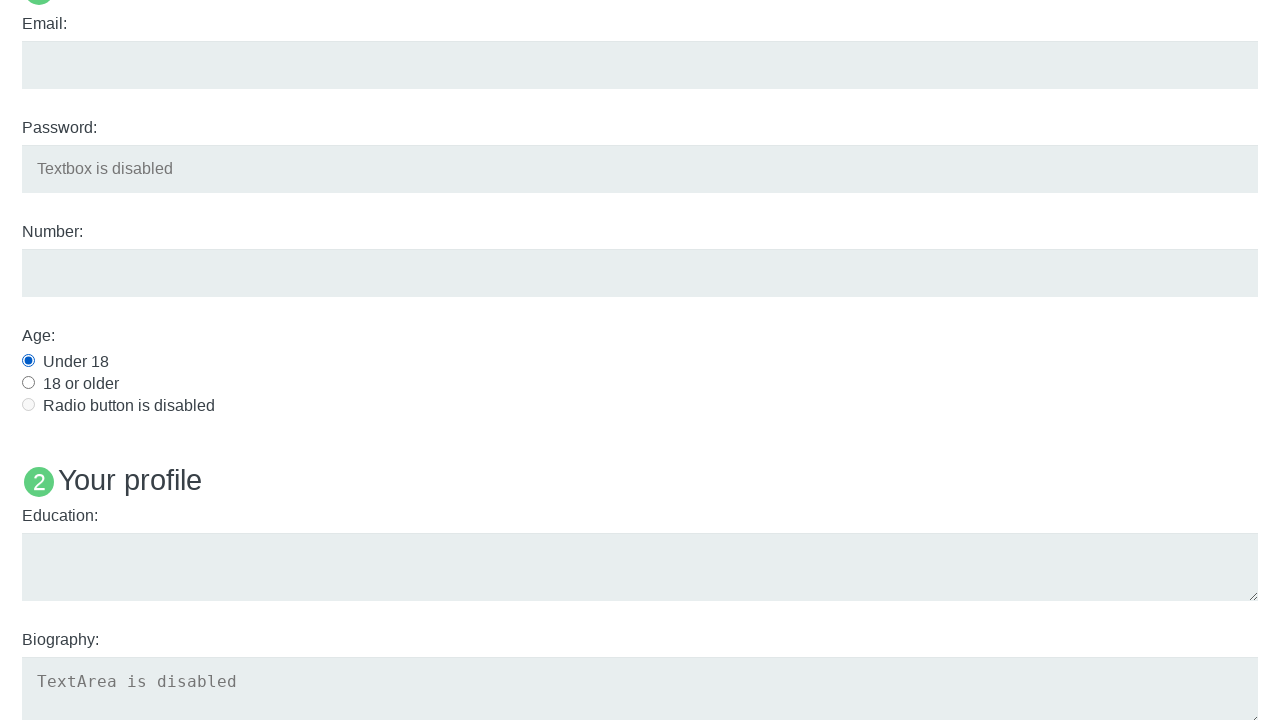

Clicked development checkbox to select it at (28, 361) on xpath=//input[@id='development']
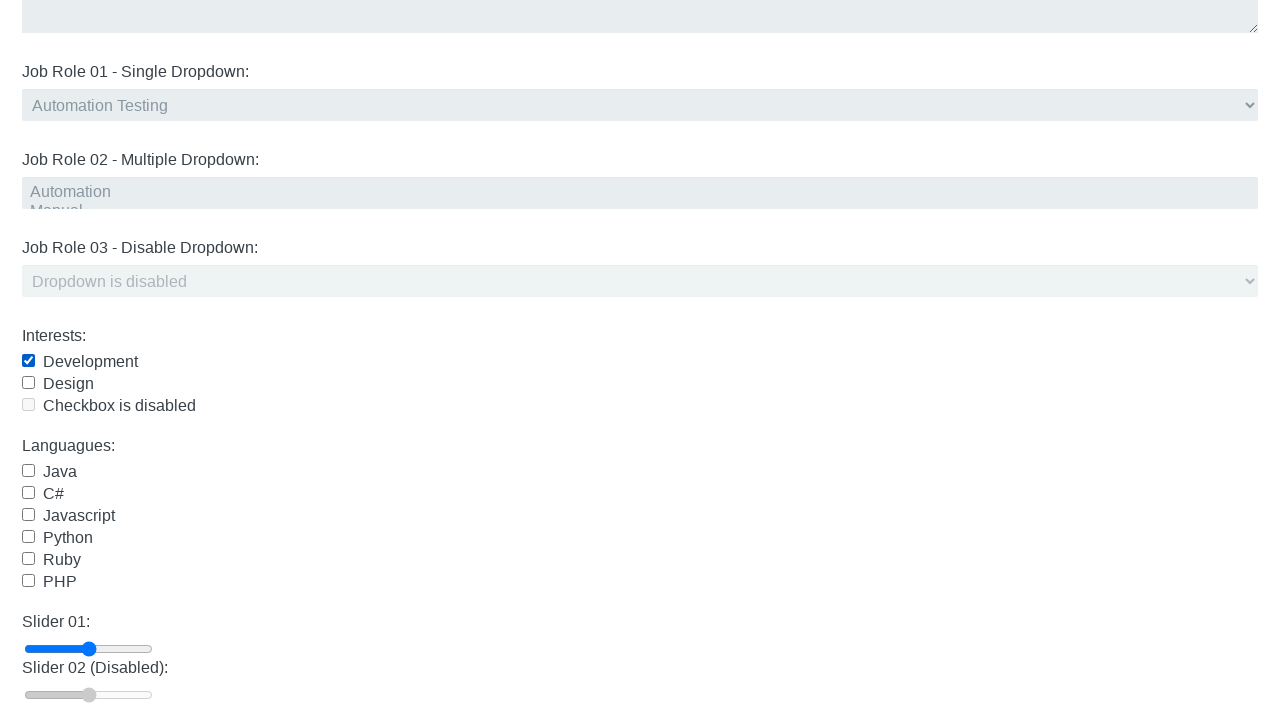

Verified age 18 radio button is now selected
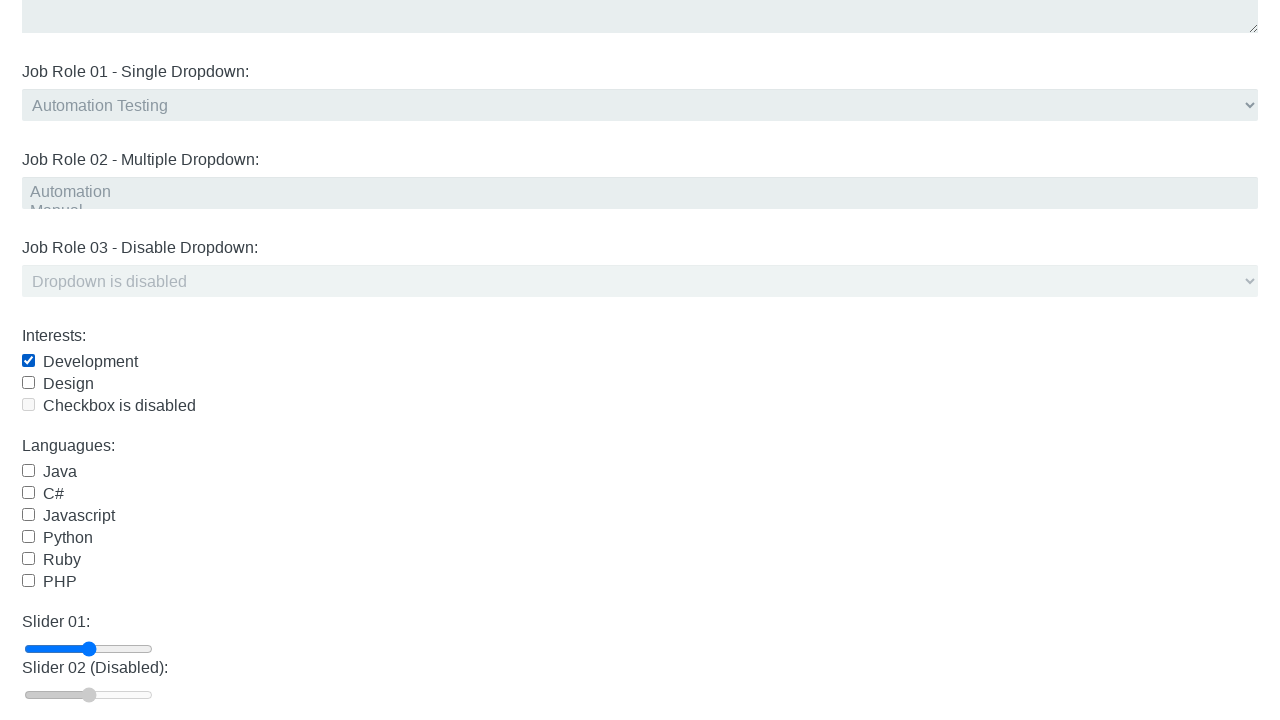

Verified development checkbox is now selected
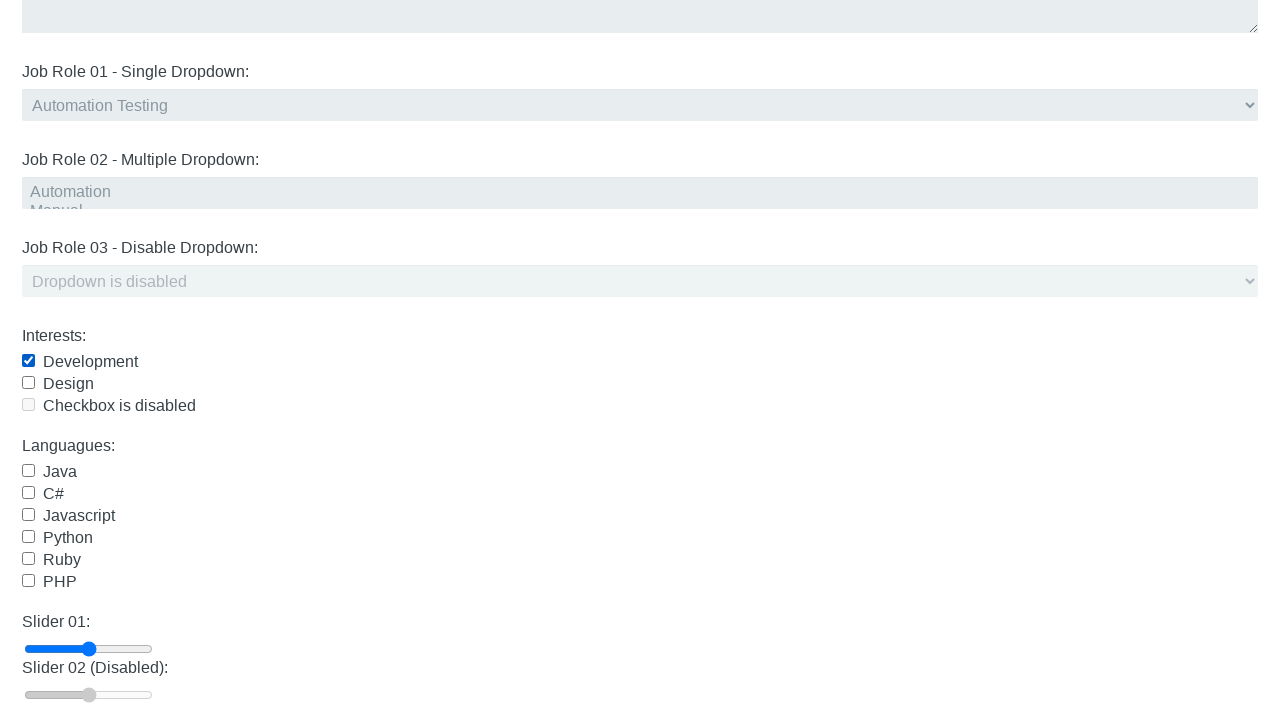

Clicked development checkbox to deselect it at (28, 361) on xpath=//input[@id='development']
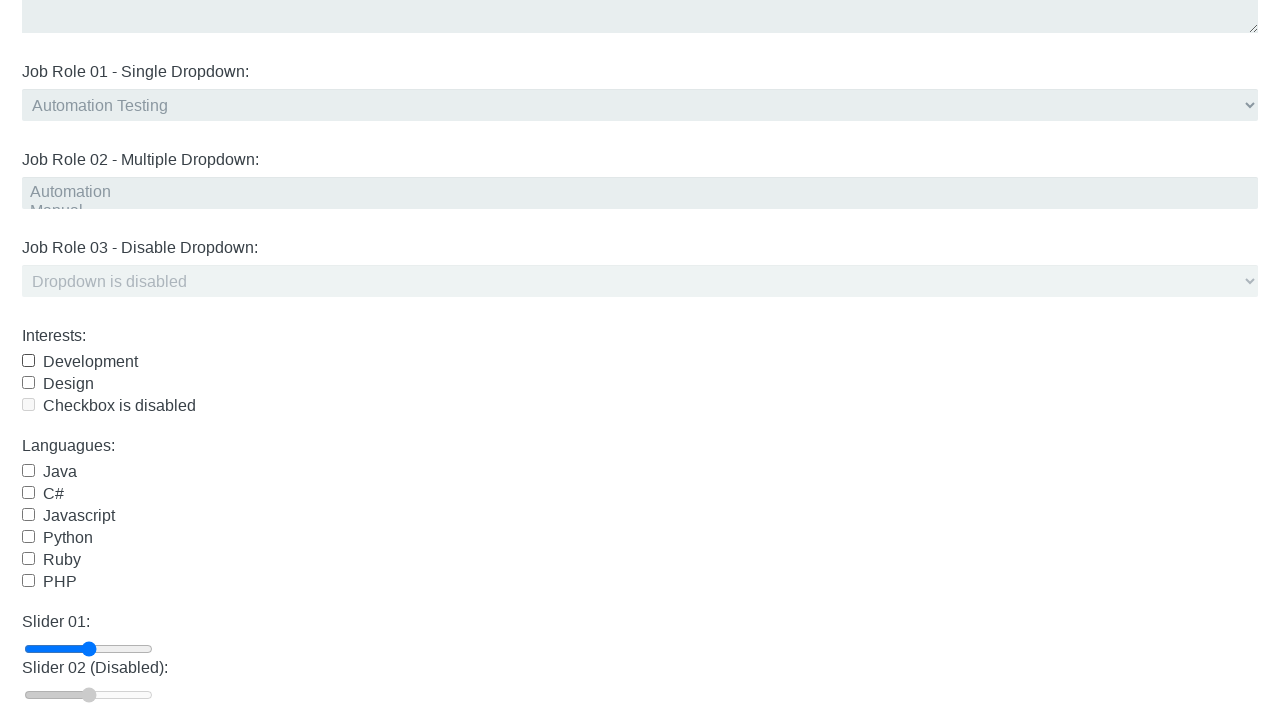

Verified age 18 radio button remains selected
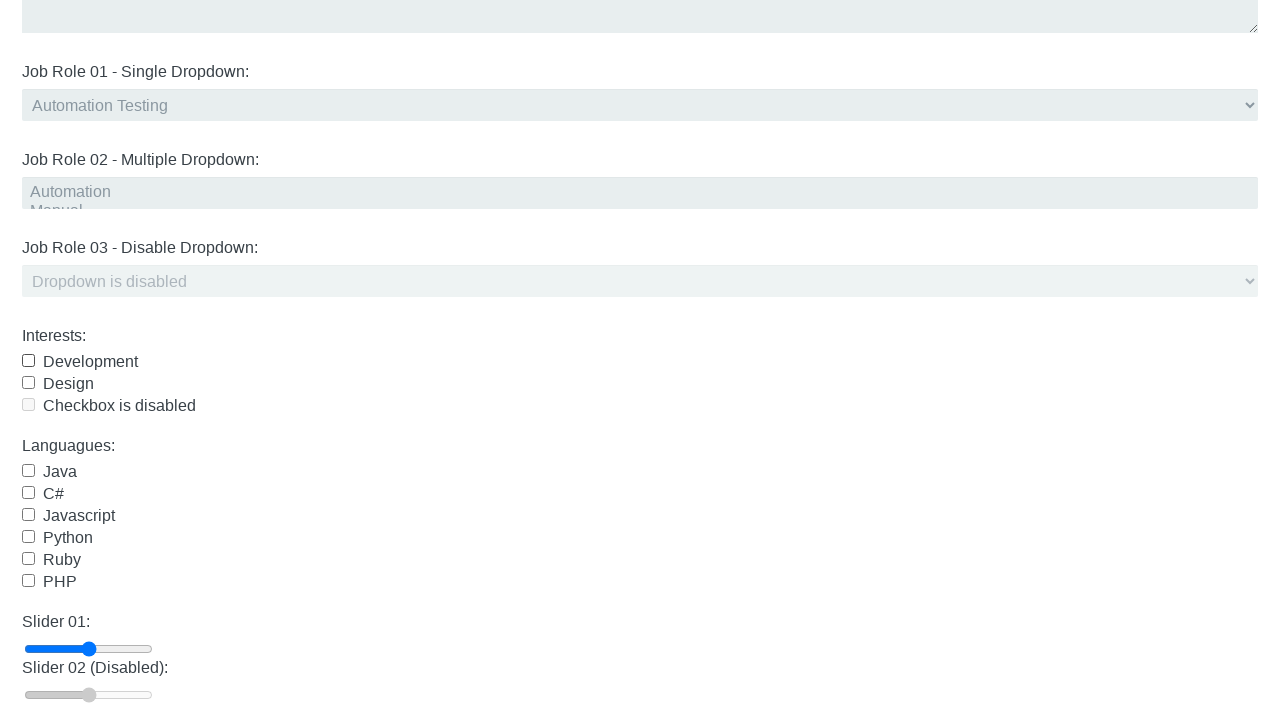

Verified development checkbox is now deselected
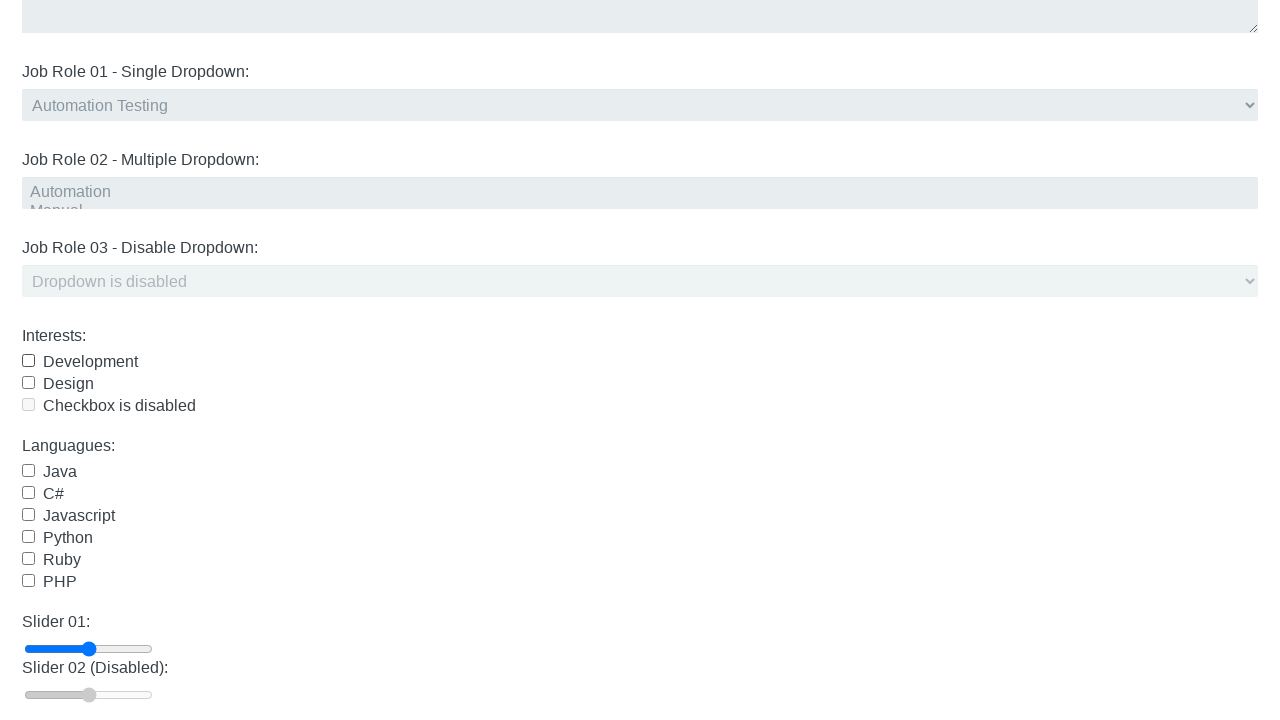

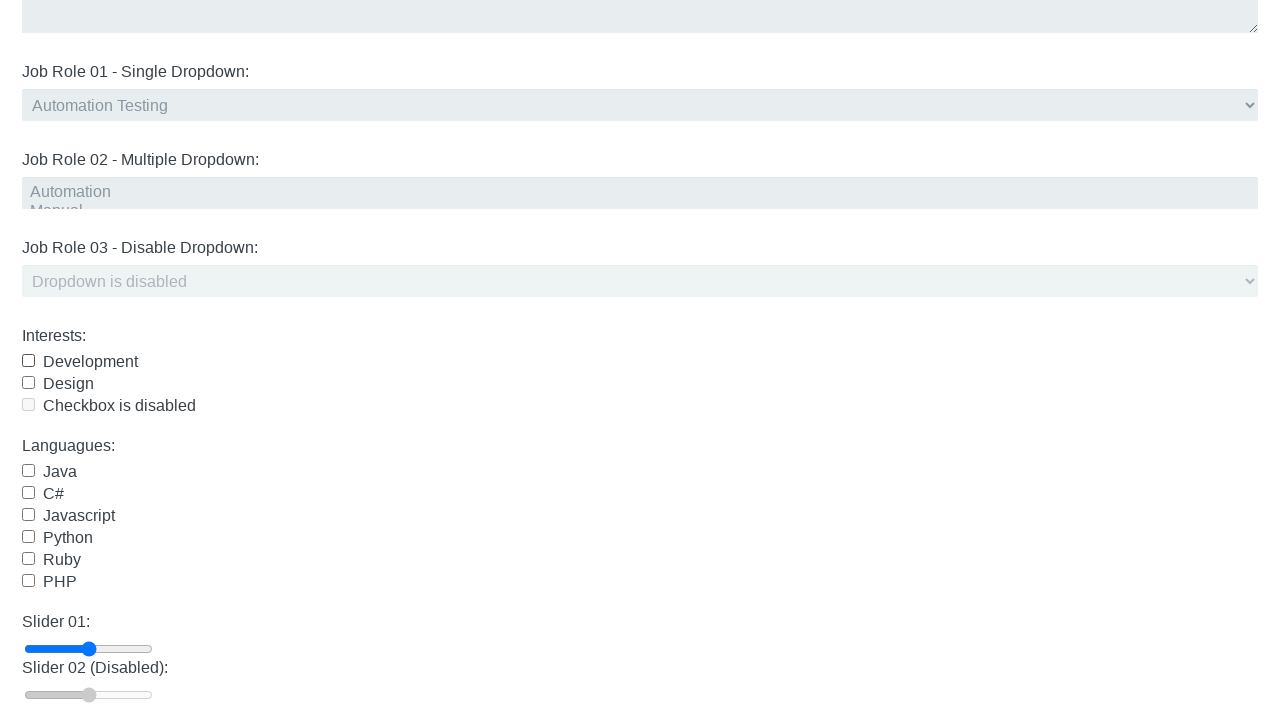